Tests dynamic input field enabling by clicking the Enable button and verifying the input becomes enabled with a confirmation message.

Starting URL: http://the-internet.herokuapp.com/dynamic_controls

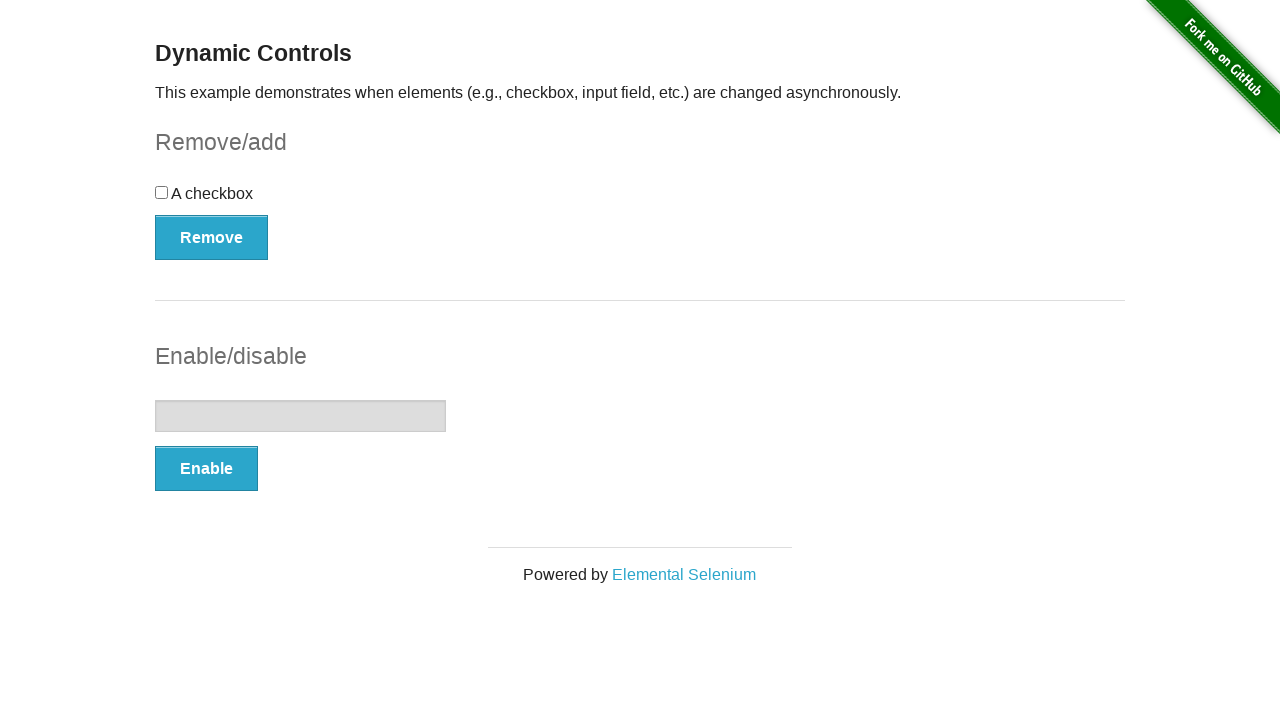

Text input field found in DOM (initially disabled)
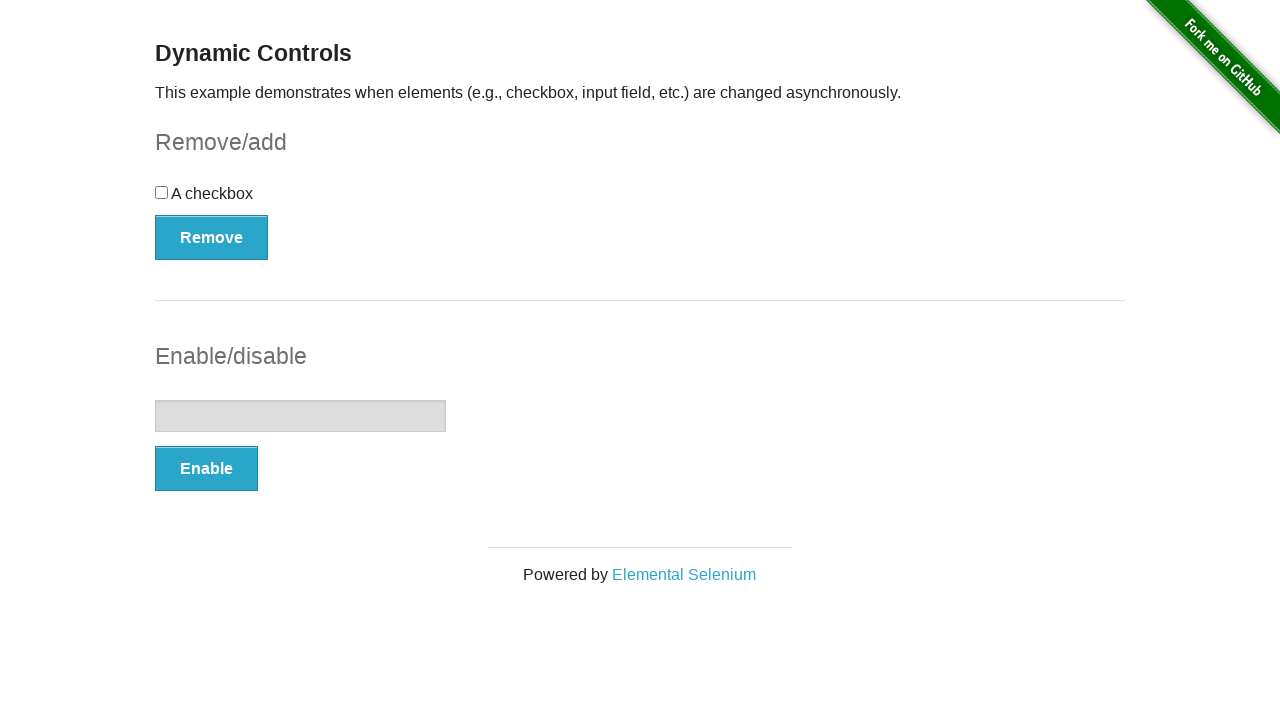

Clicked the Enable button to enable the input field at (206, 469) on xpath=//*[@onclick='swapInput()']
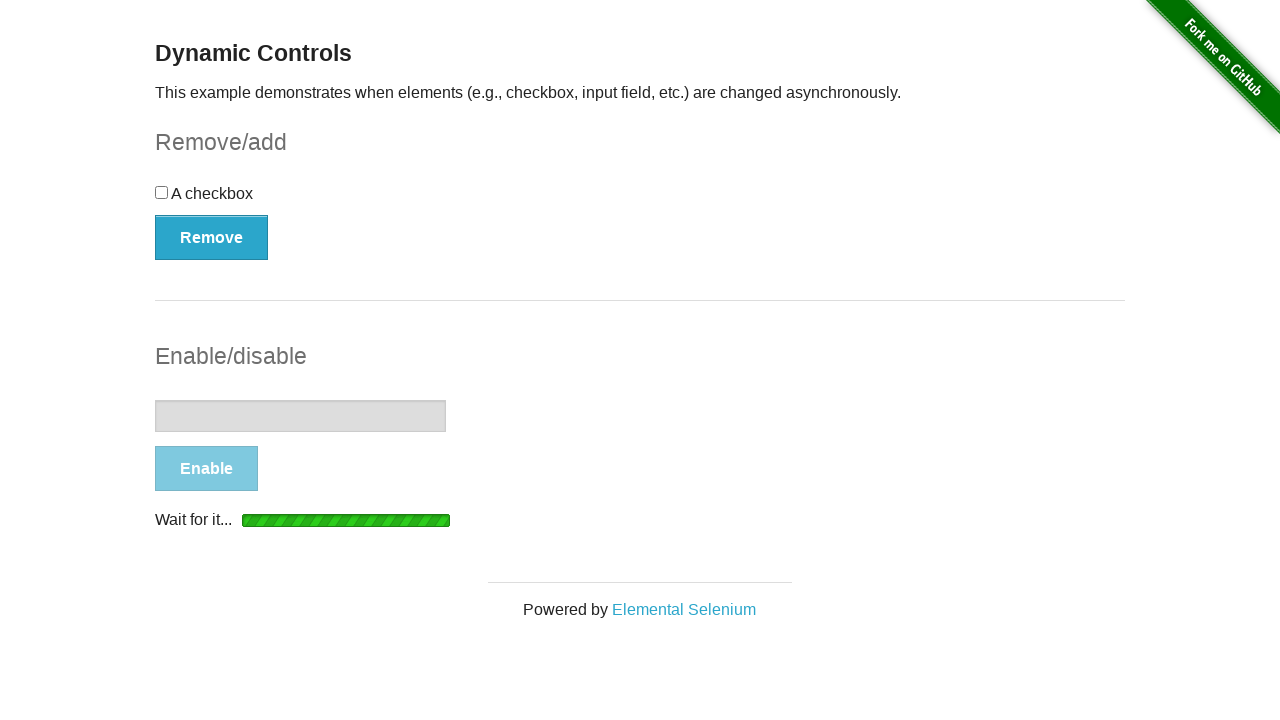

Confirmation message appeared
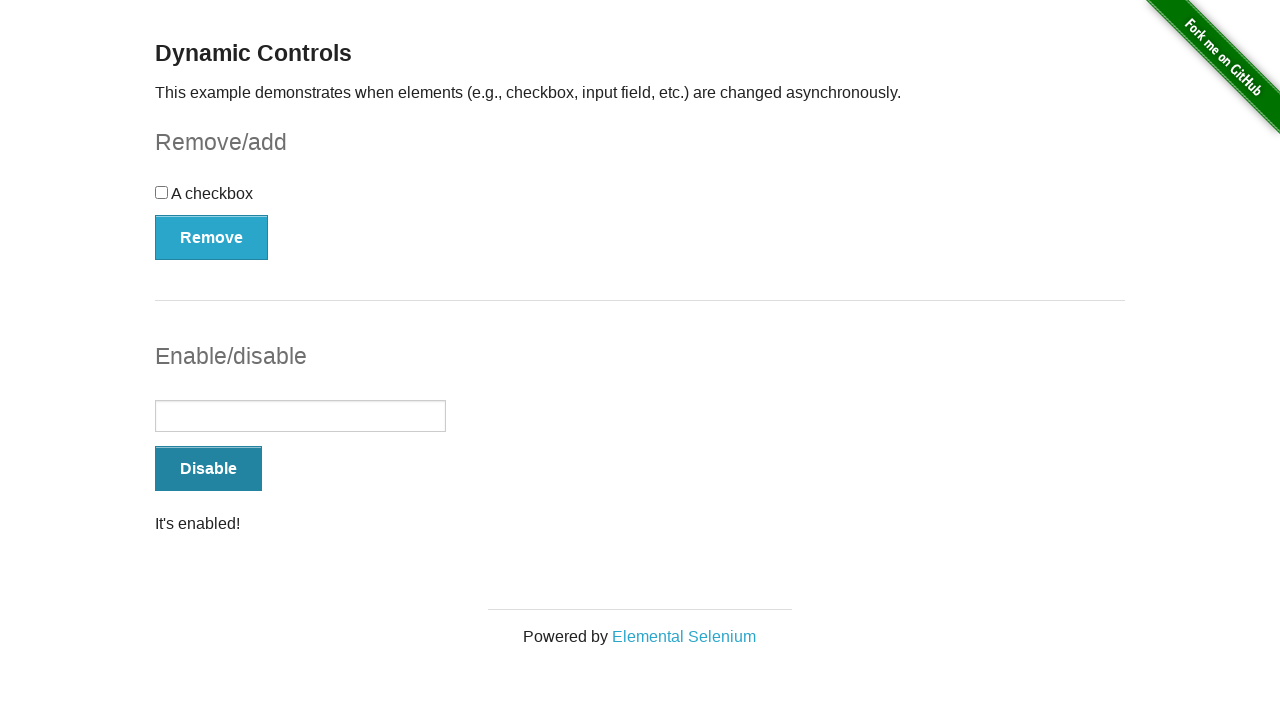

Filled the now-enabled input field with 'Test input text' on input[type='text']
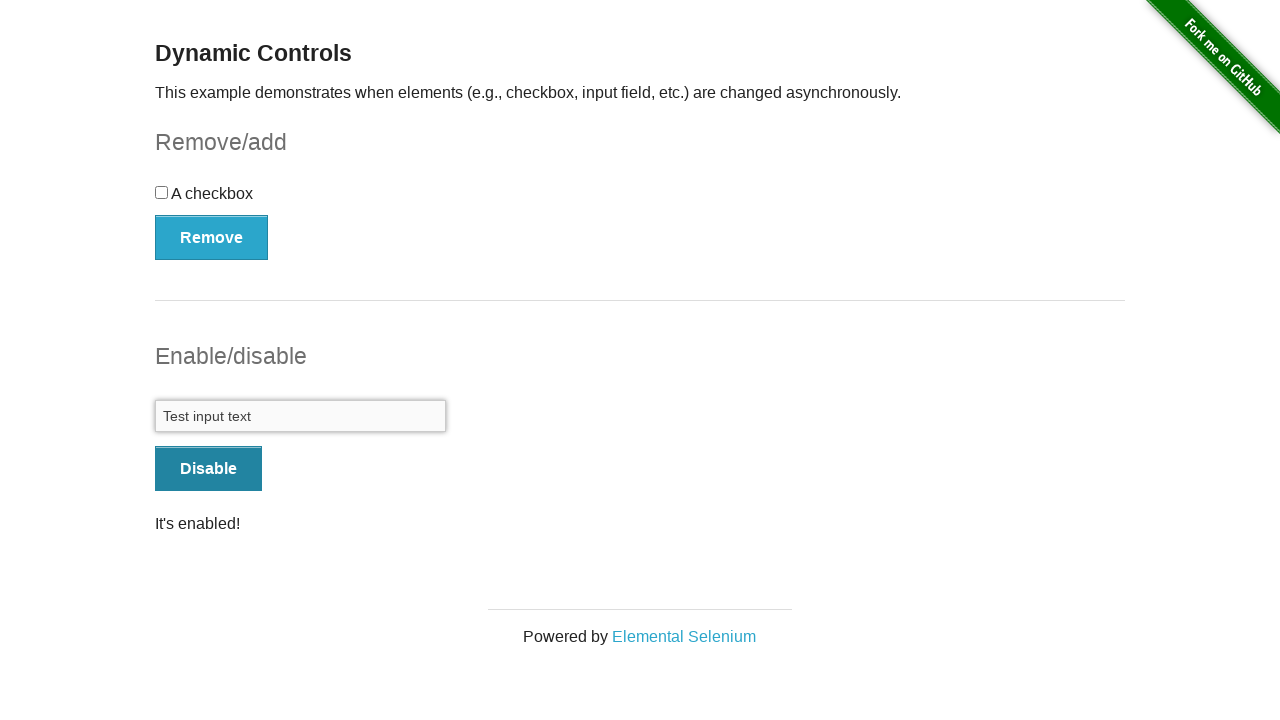

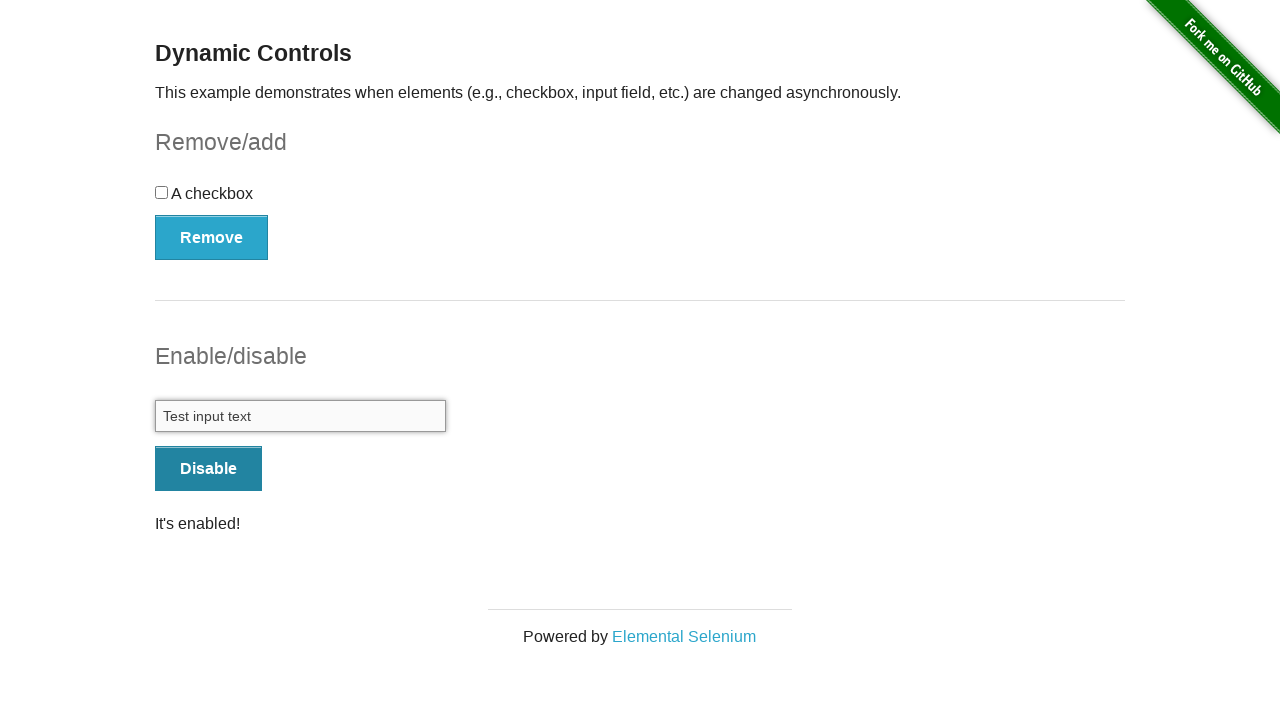